Tests static dropdown functionality by selecting currency options using different methods: by index, by visible text, and by value

Starting URL: https://rahulshettyacademy.com/dropdownsPractise/

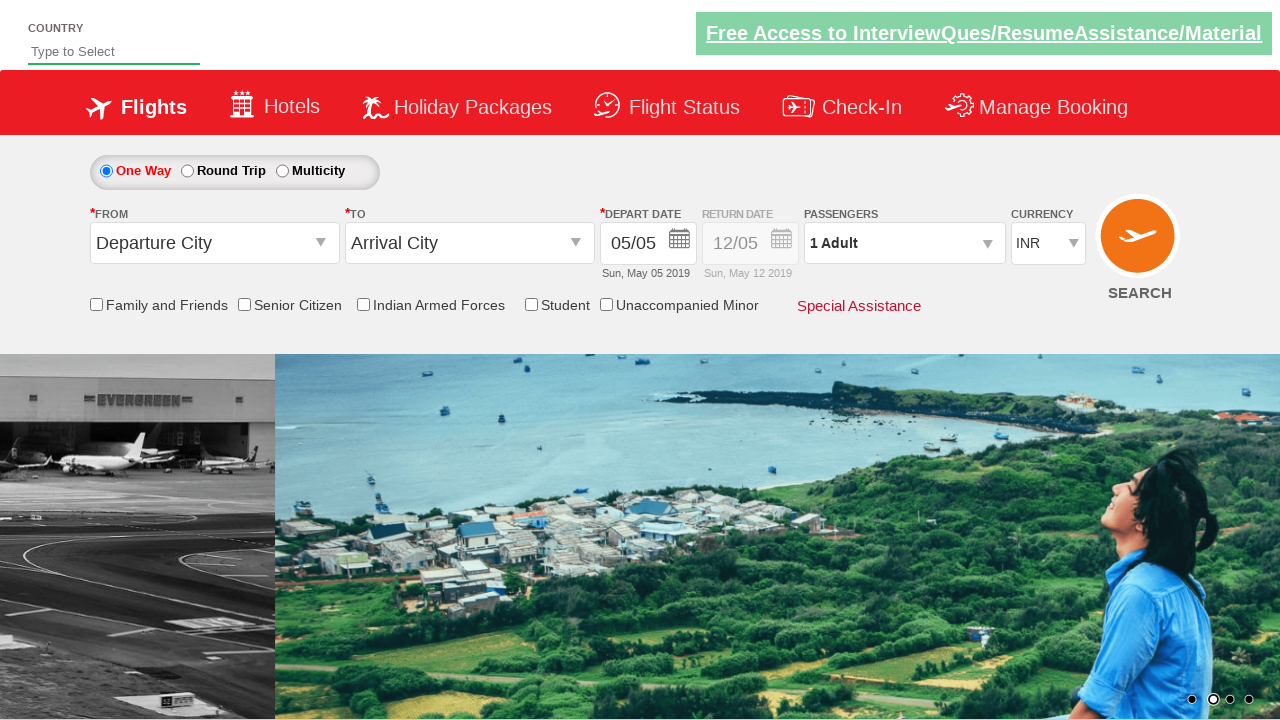

Waited for currency dropdown to be visible
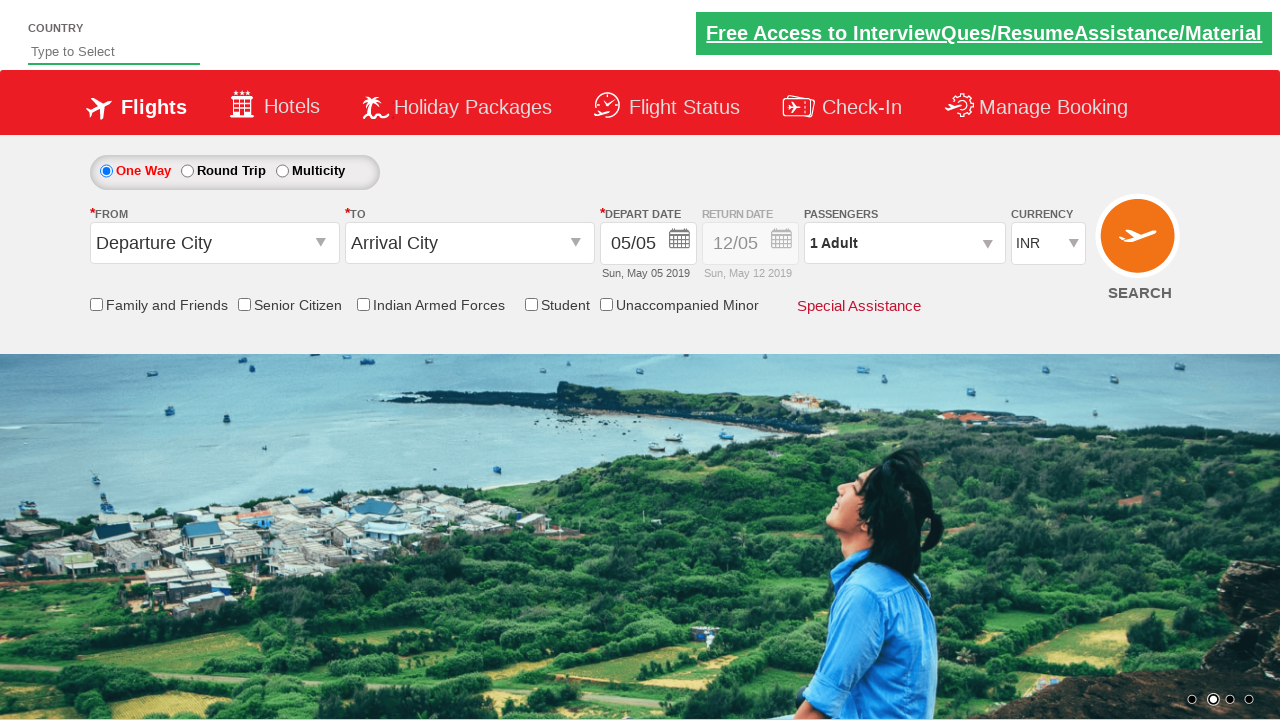

Selected currency by index 3 (USD) on #ctl00_mainContent_DropDownListCurrency
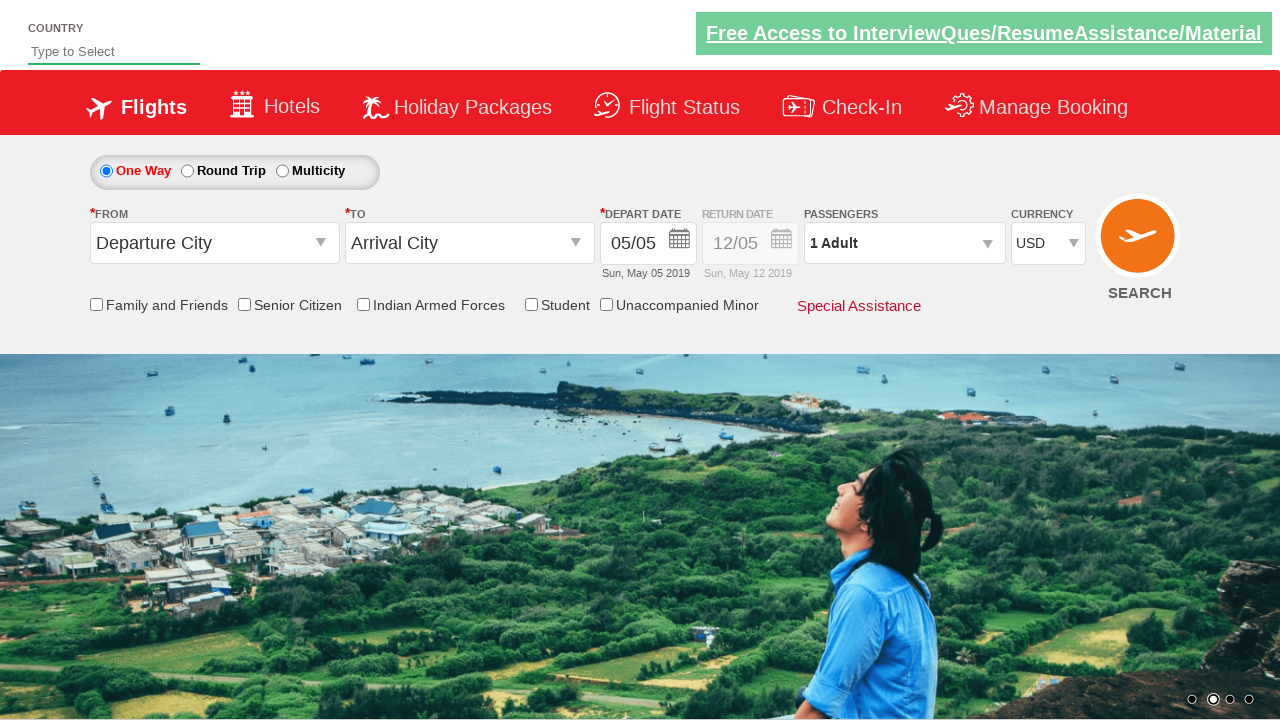

Verified USD selection: USD
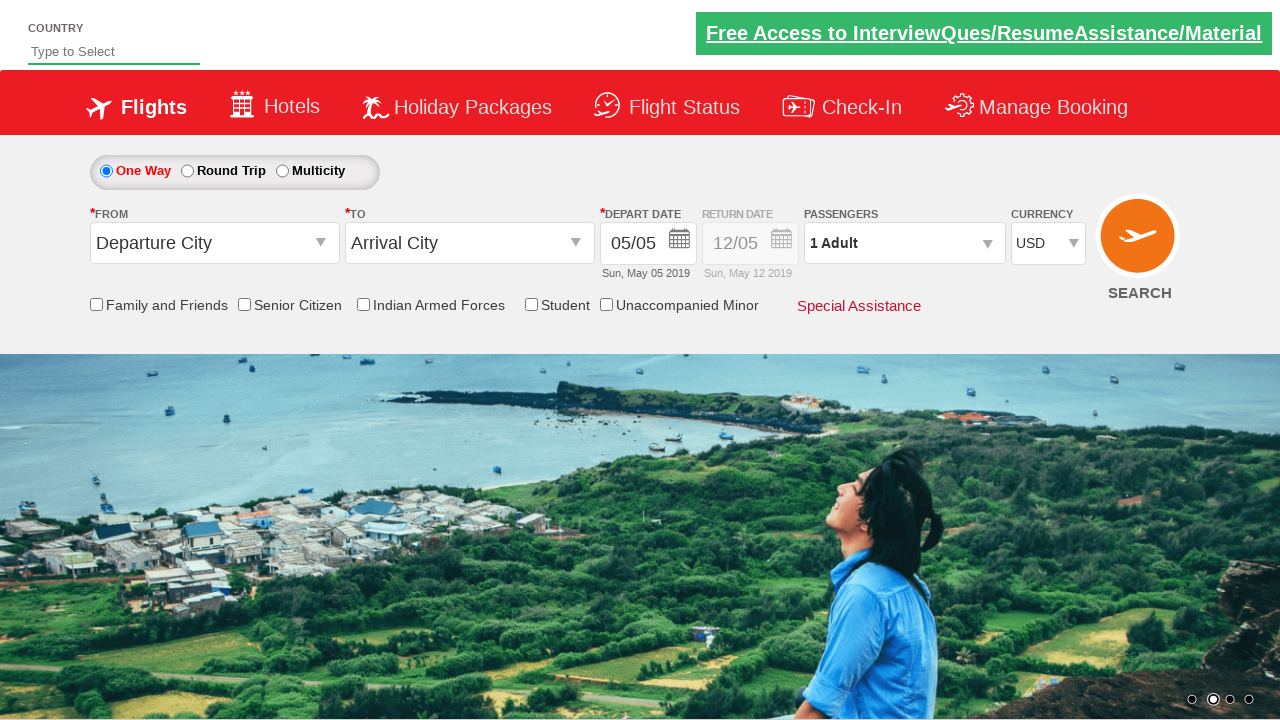

Selected currency by visible text (AED) on #ctl00_mainContent_DropDownListCurrency
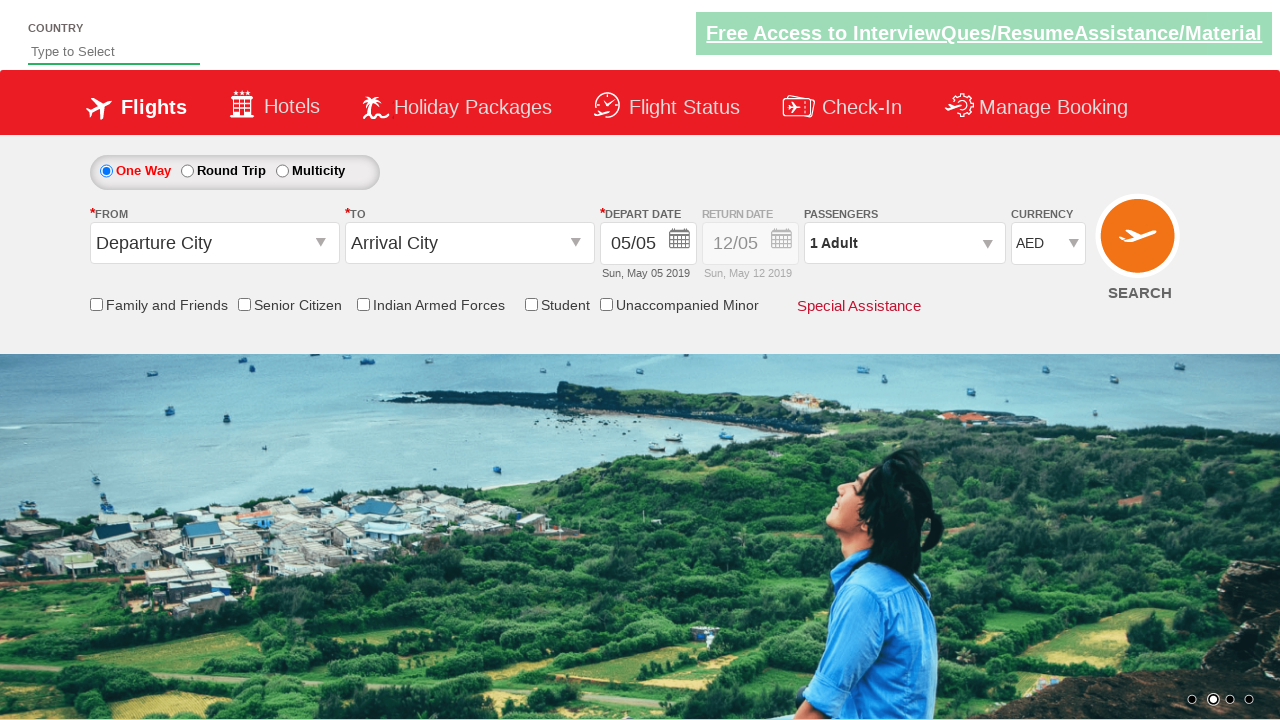

Verified AED selection: AED
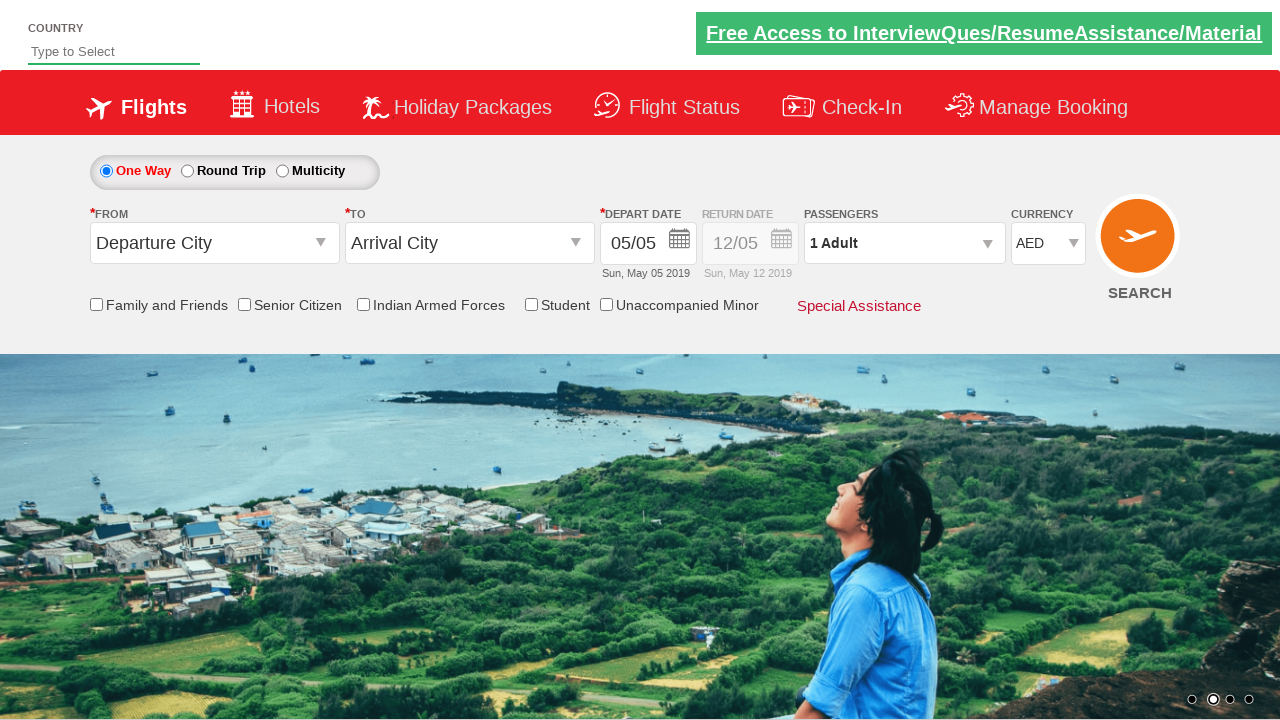

Selected currency by value (INR) on #ctl00_mainContent_DropDownListCurrency
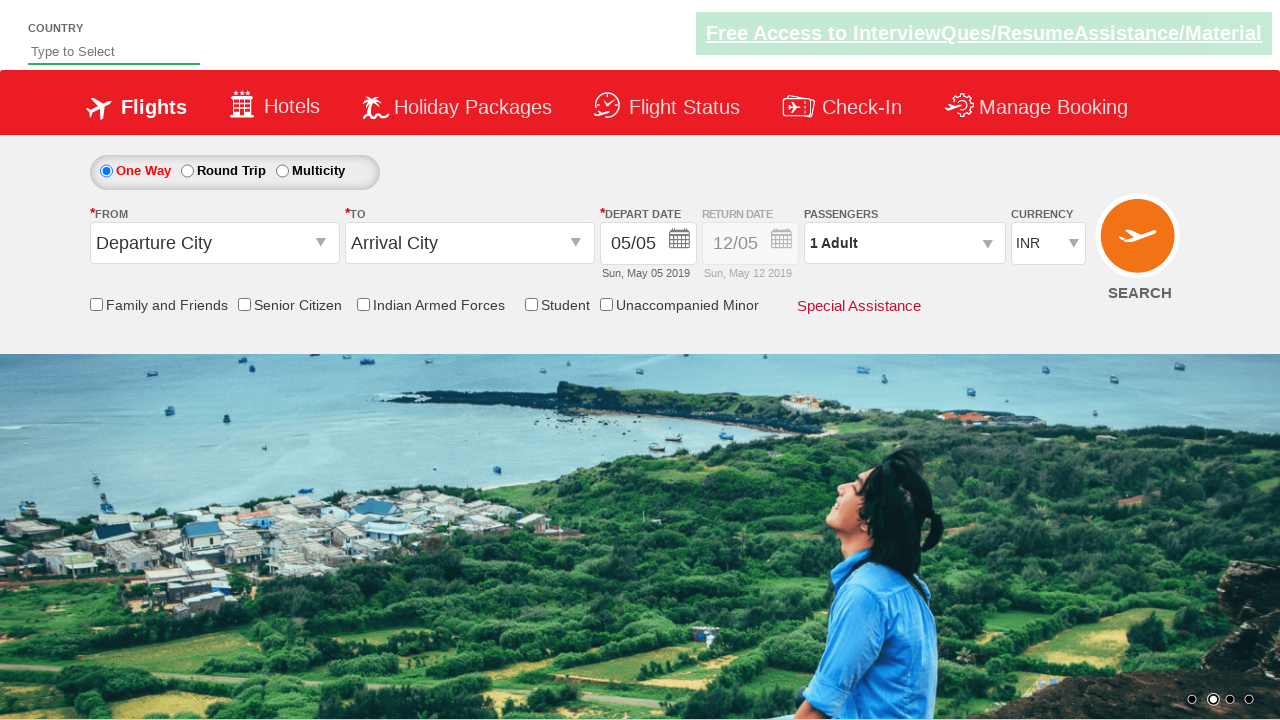

Verified INR selection: INR
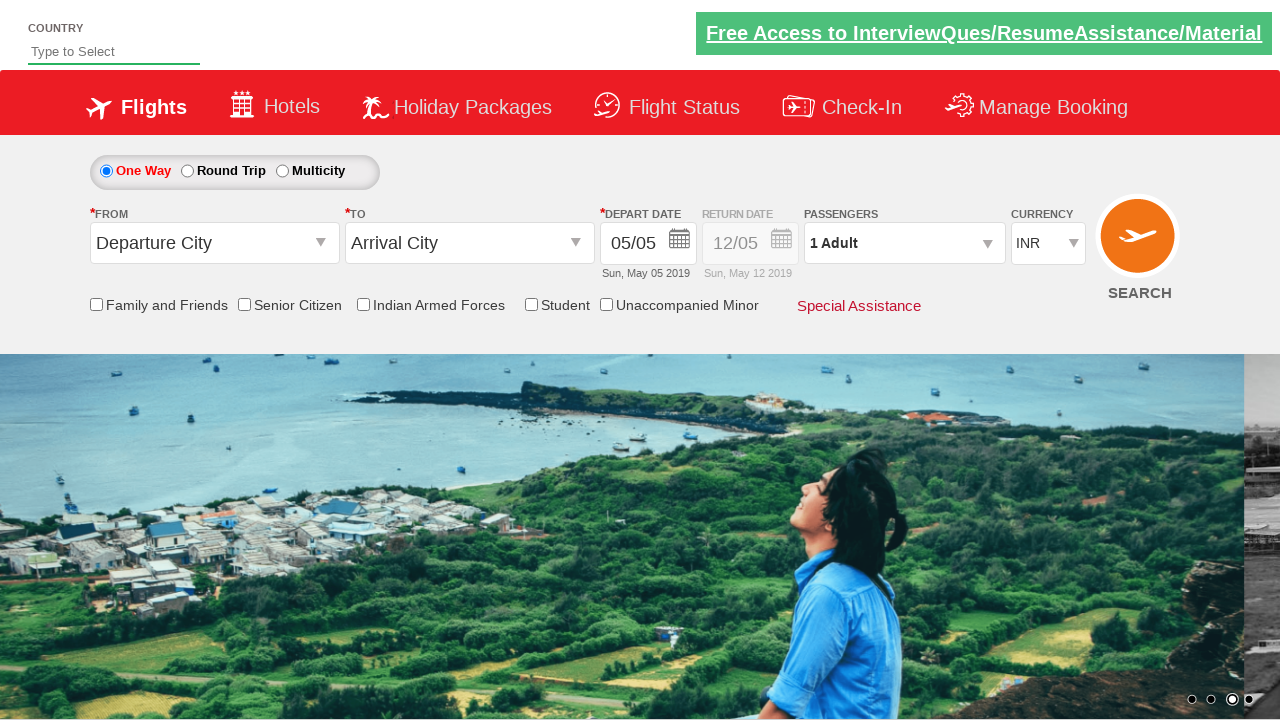

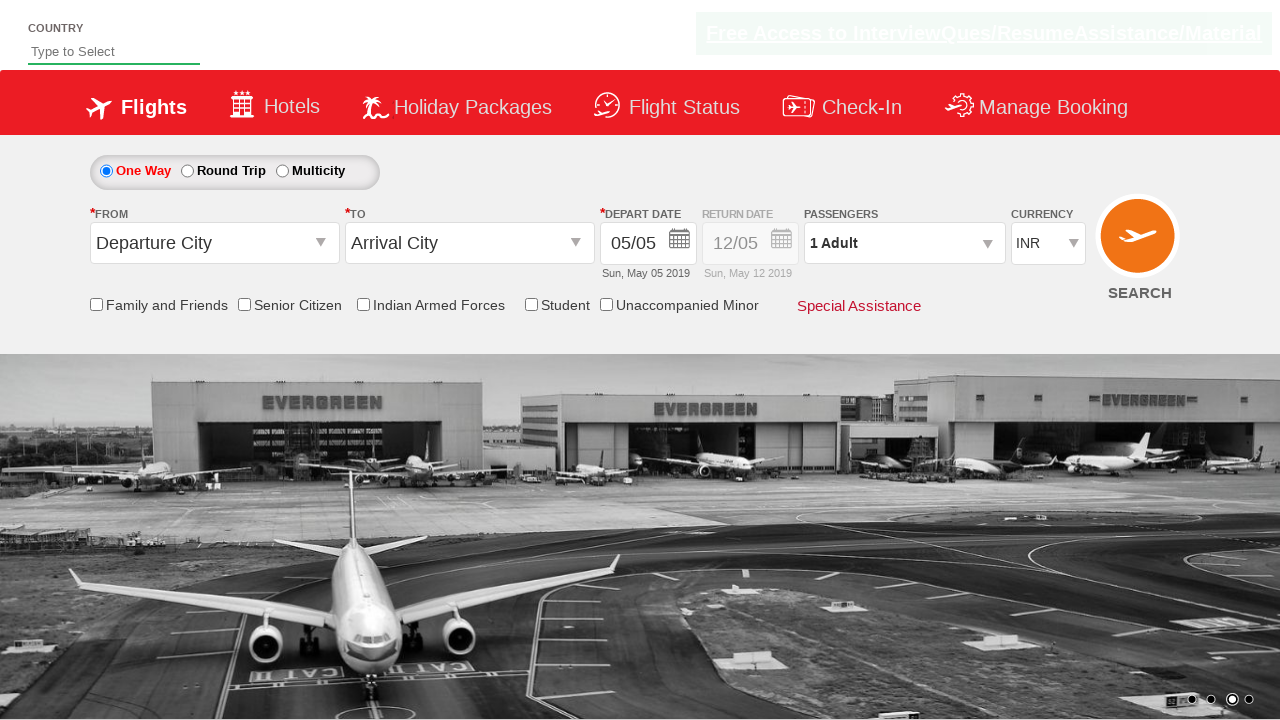